Tests that edits are cancelled when pressing Escape key.

Starting URL: https://demo.playwright.dev/todomvc

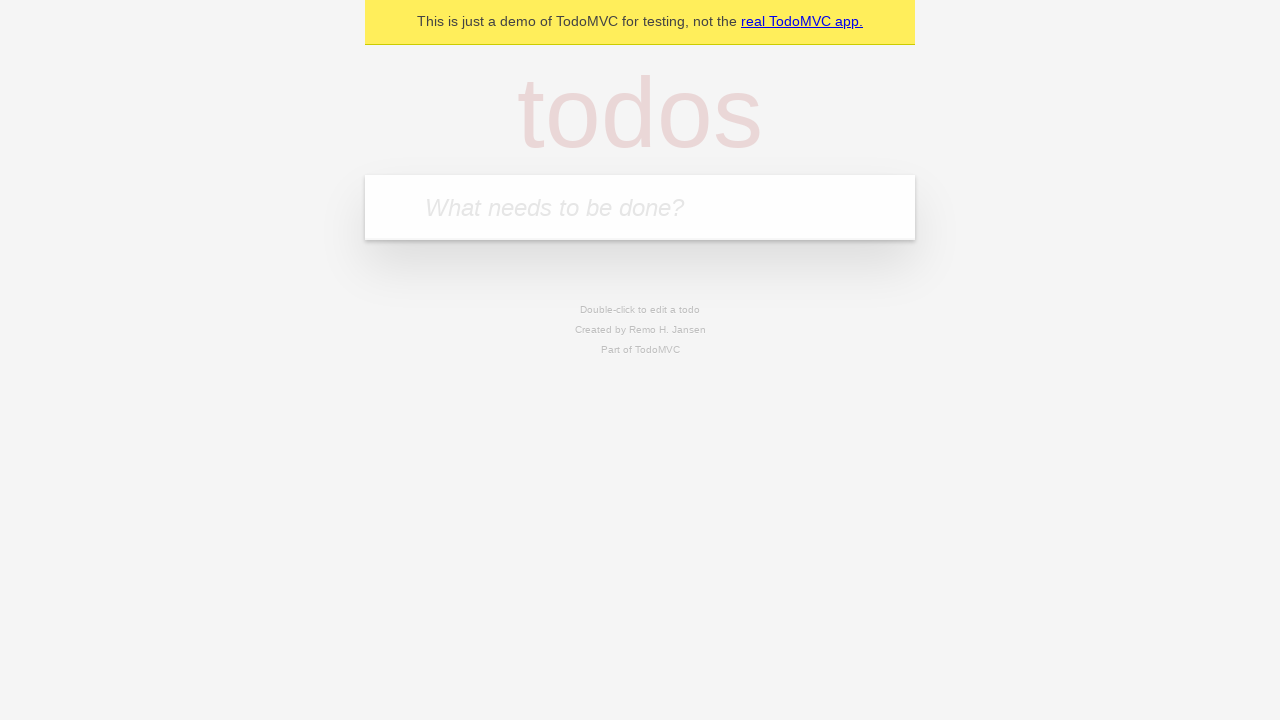

Filled new todo field with 'buy some cheese' on internal:attr=[placeholder="What needs to be done?"i]
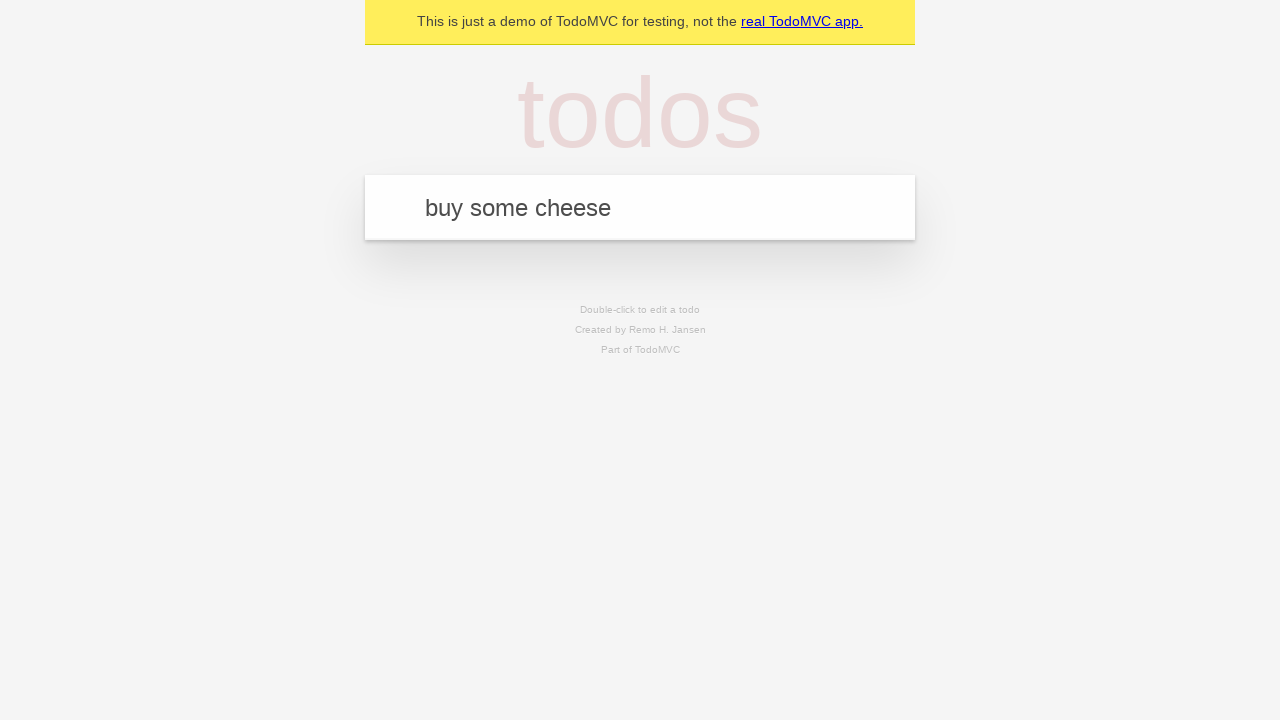

Created todo item 'buy some cheese' by pressing Enter on internal:attr=[placeholder="What needs to be done?"i]
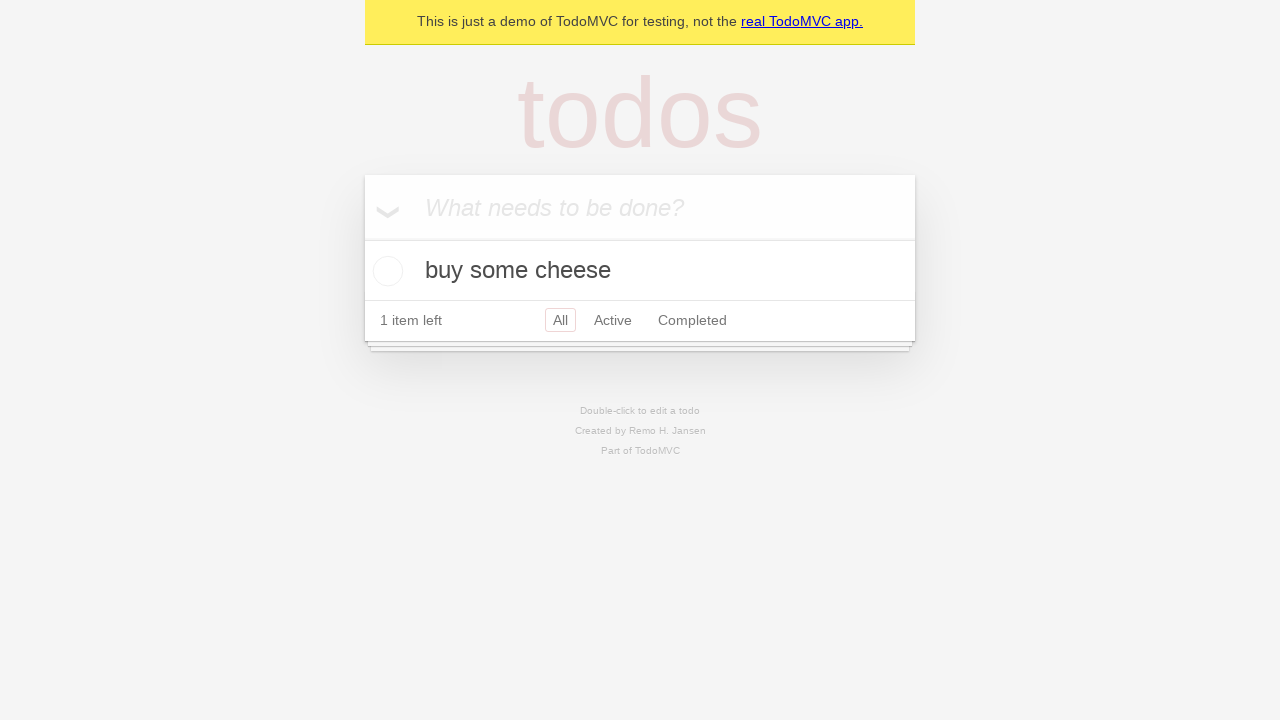

Filled new todo field with 'feed the cat' on internal:attr=[placeholder="What needs to be done?"i]
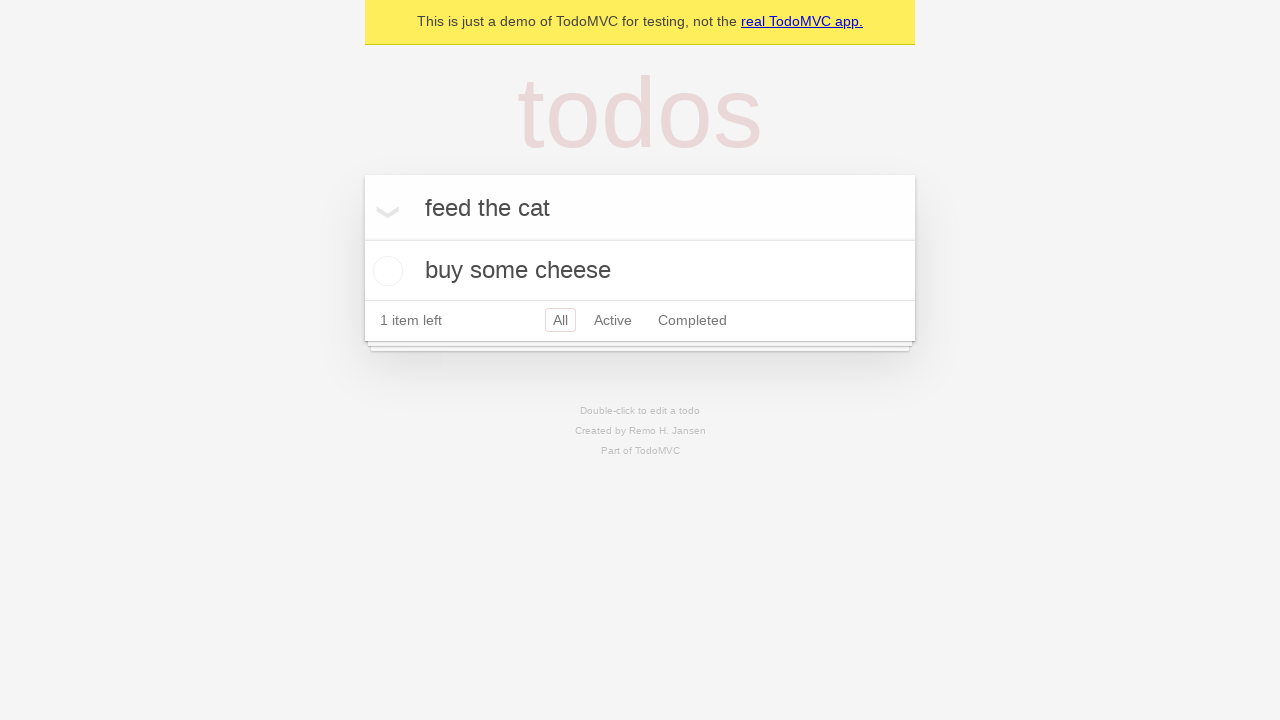

Created todo item 'feed the cat' by pressing Enter on internal:attr=[placeholder="What needs to be done?"i]
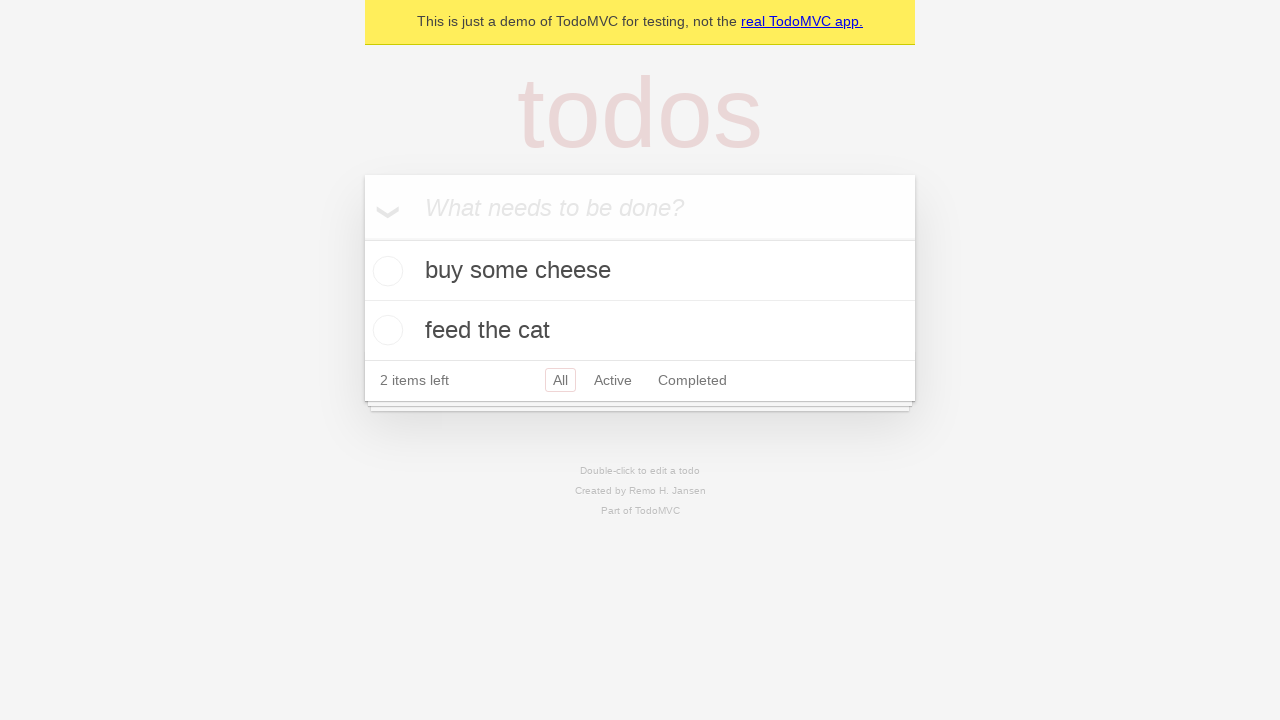

Filled new todo field with 'book a doctors appointment' on internal:attr=[placeholder="What needs to be done?"i]
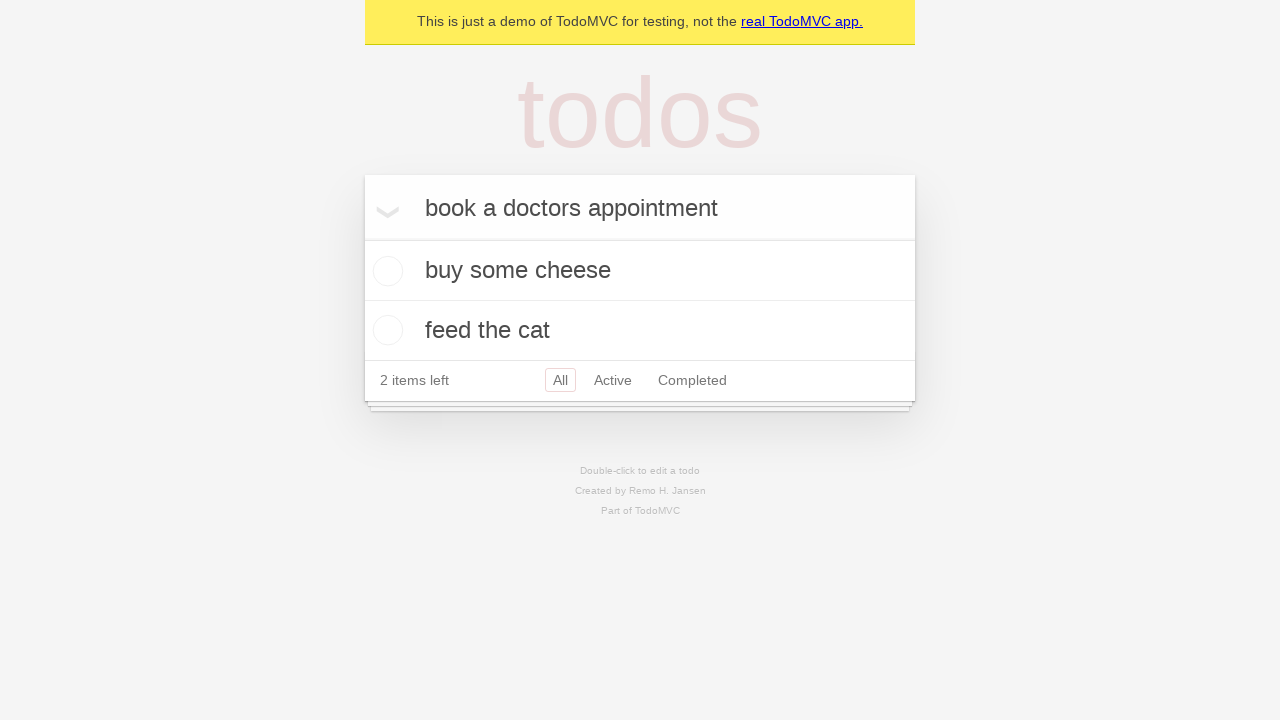

Created todo item 'book a doctors appointment' by pressing Enter on internal:attr=[placeholder="What needs to be done?"i]
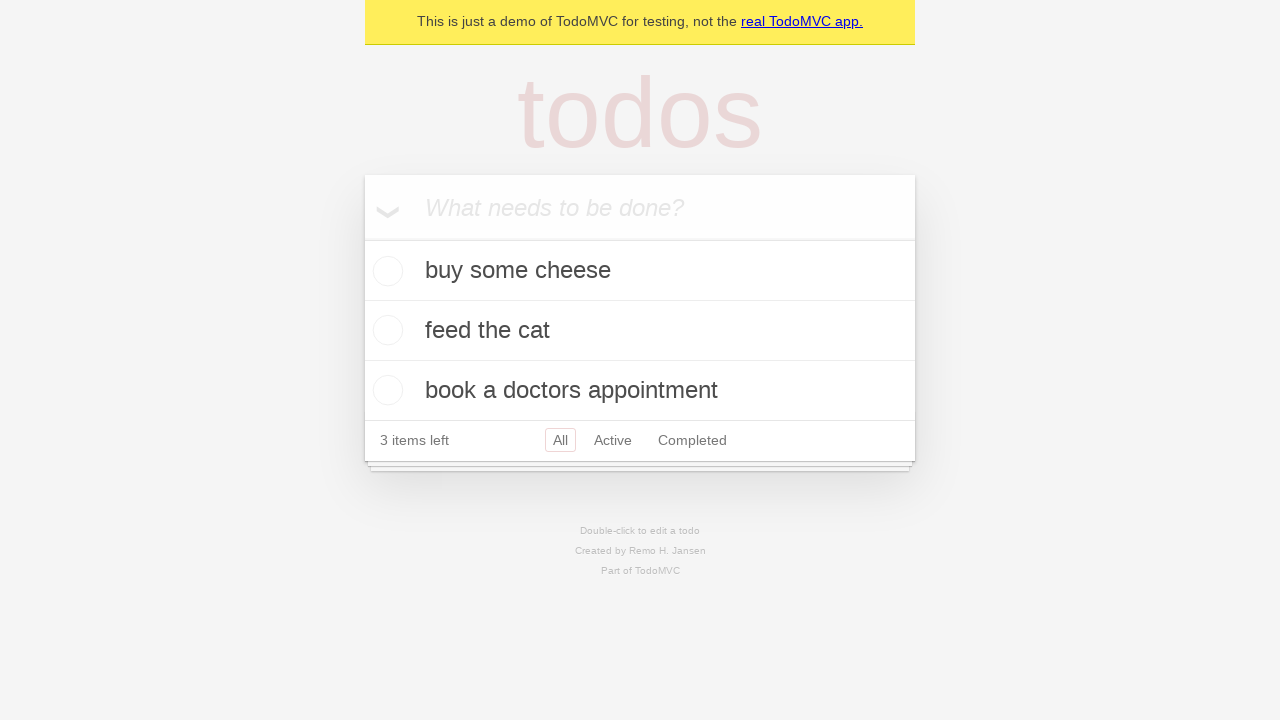

Double-clicked second todo item to enter edit mode at (640, 331) on internal:testid=[data-testid="todo-item"s] >> nth=1
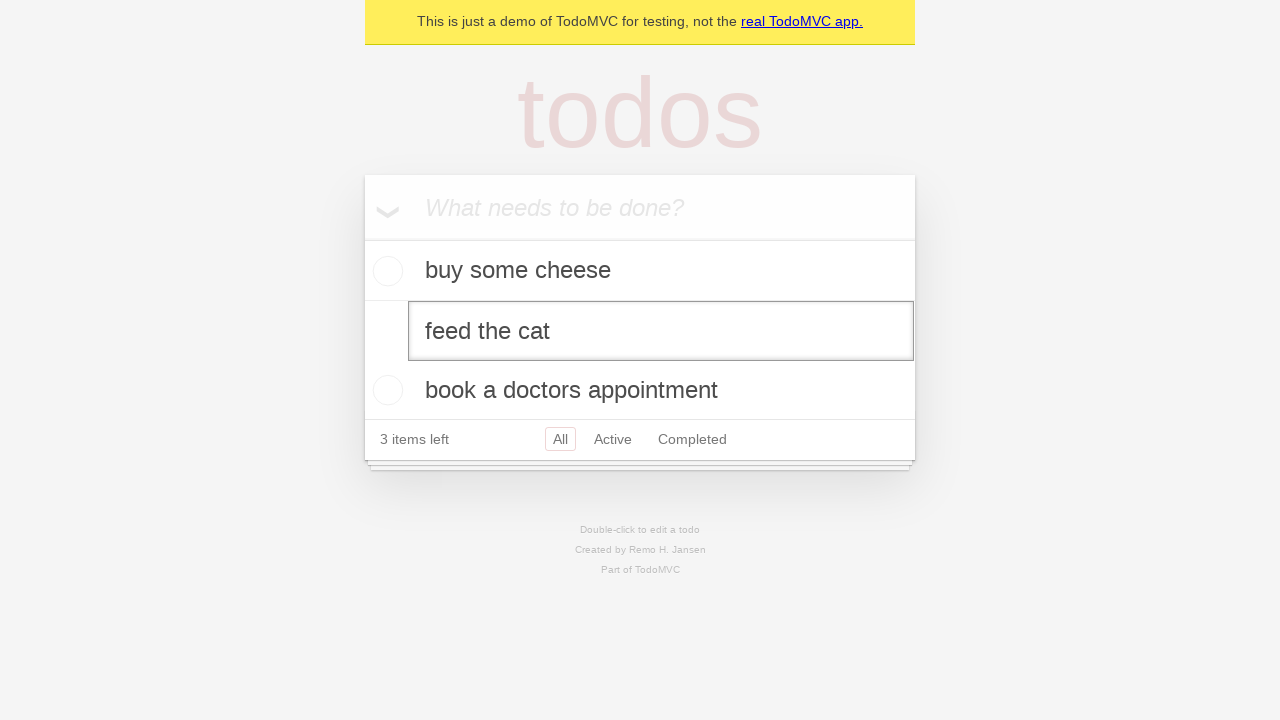

Changed todo text to 'buy some sausages' on internal:testid=[data-testid="todo-item"s] >> nth=1 >> internal:role=textbox[nam
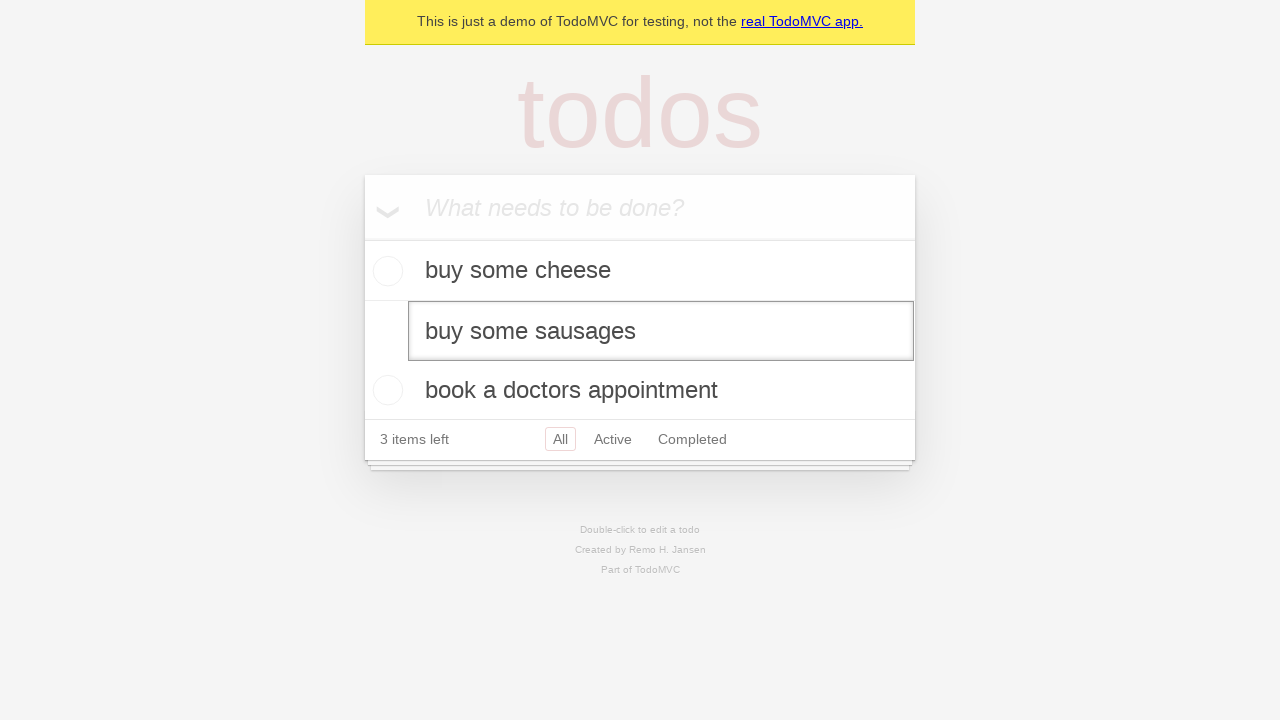

Pressed Escape key to cancel edit on internal:testid=[data-testid="todo-item"s] >> nth=1 >> internal:role=textbox[nam
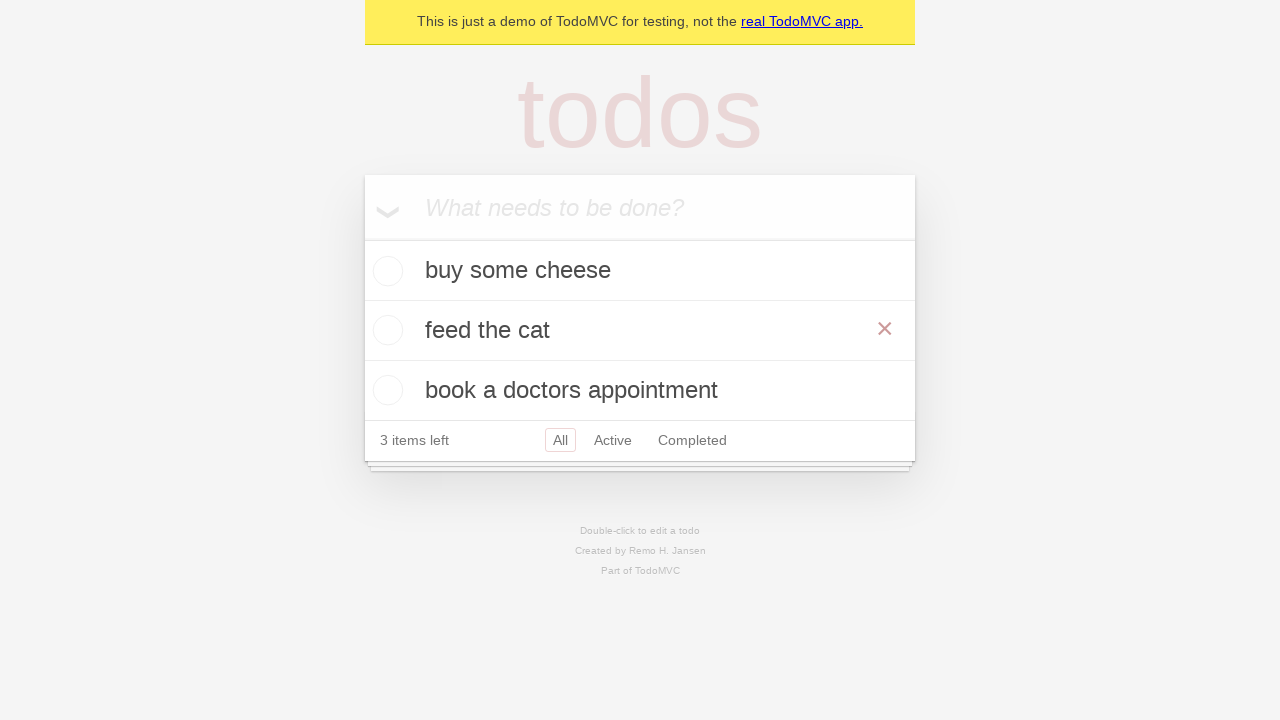

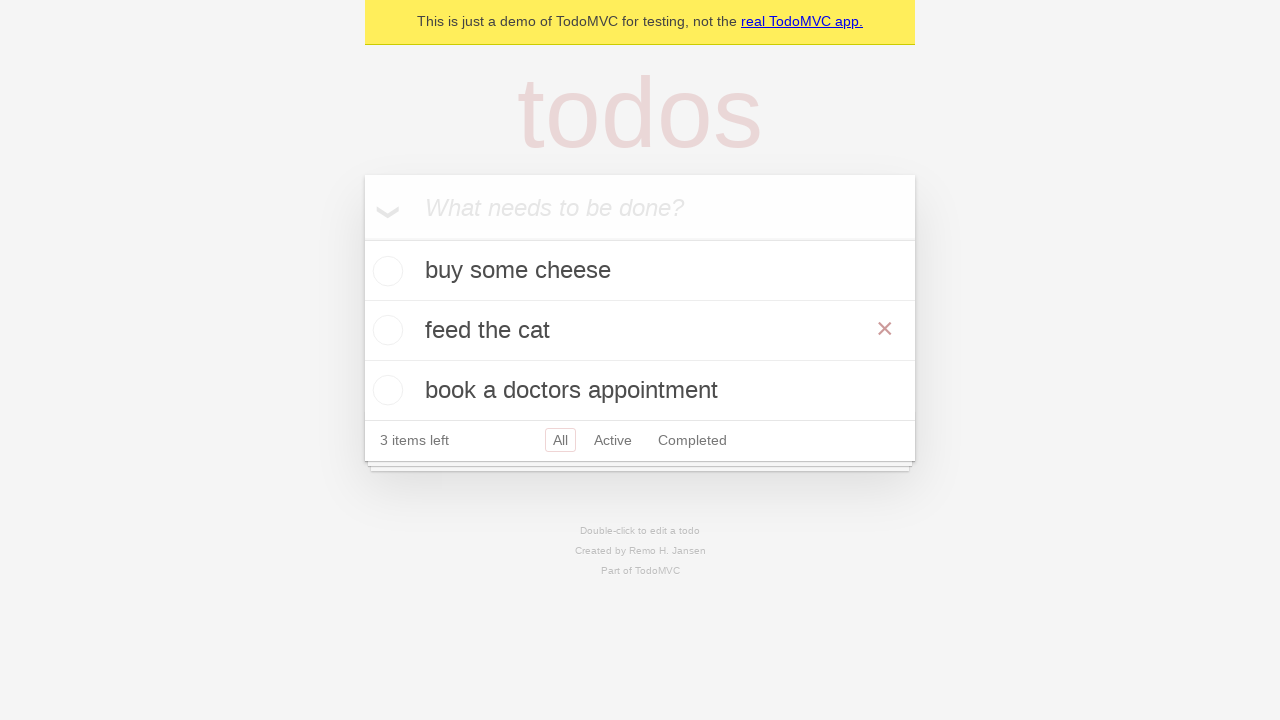